Navigates to Playwright website and creates a new browser tab

Starting URL: https://playwright.dev

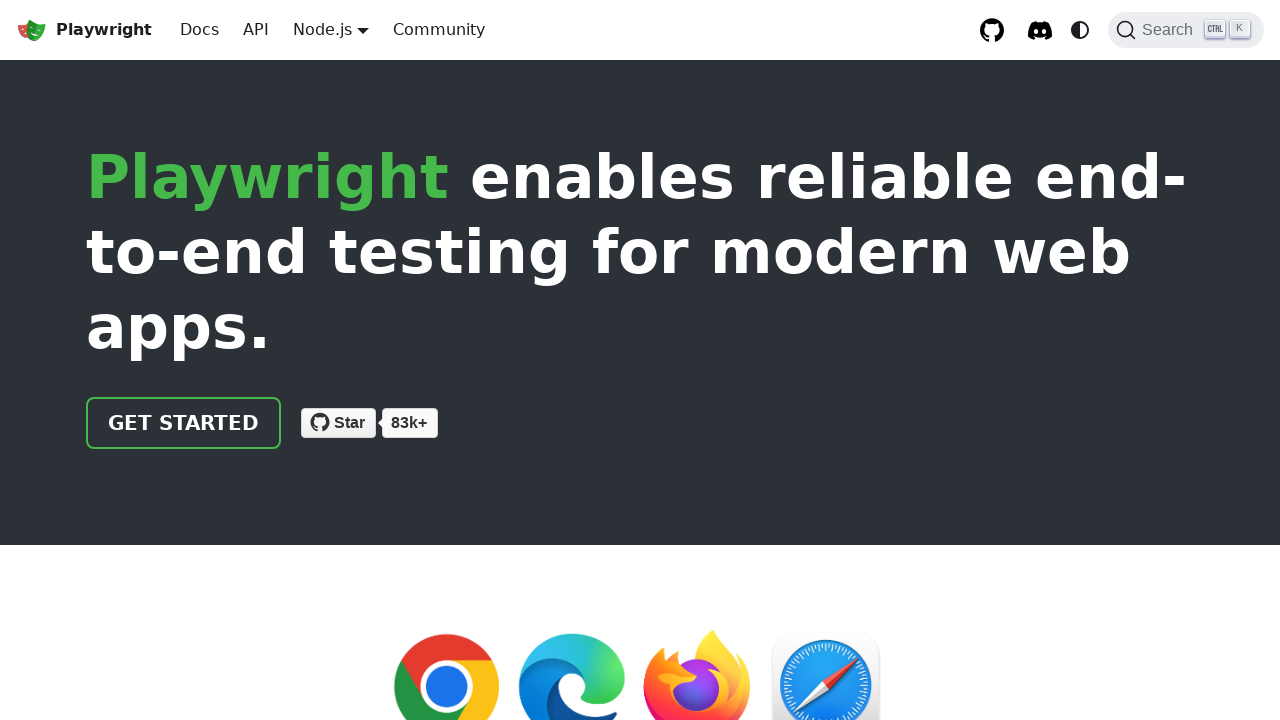

Created a new browser tab
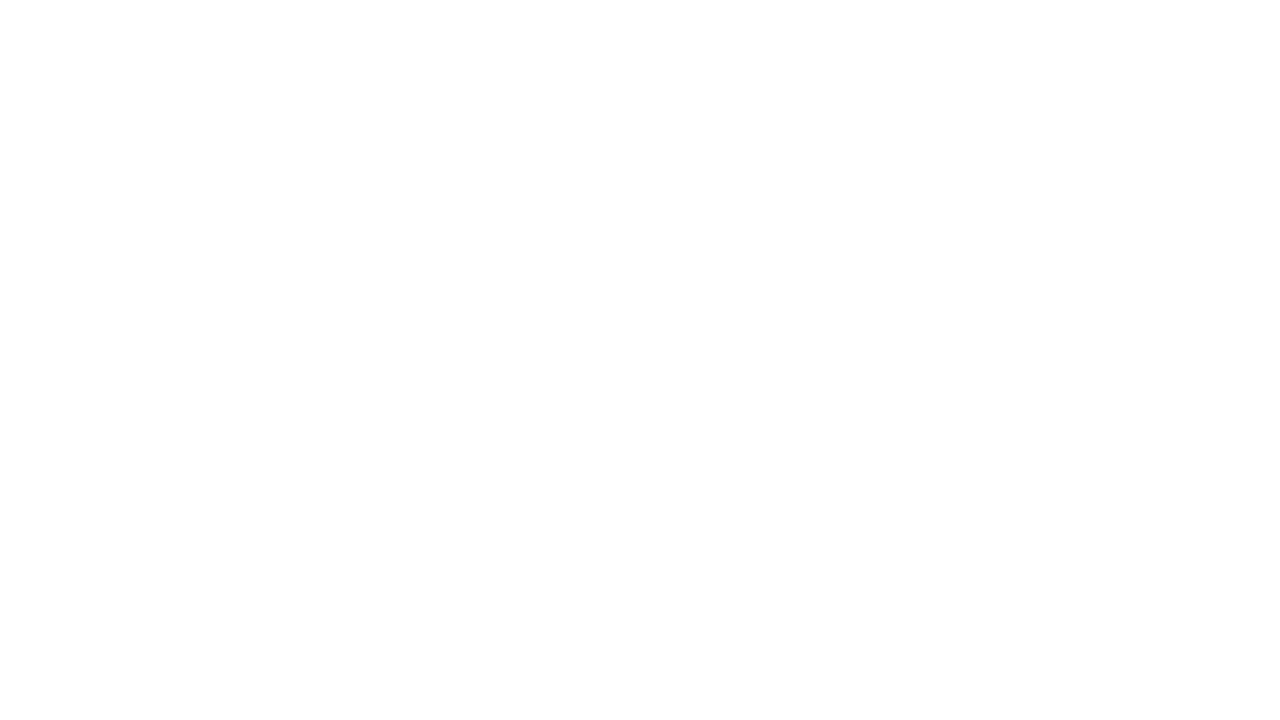

Switched focus to the new browser tab
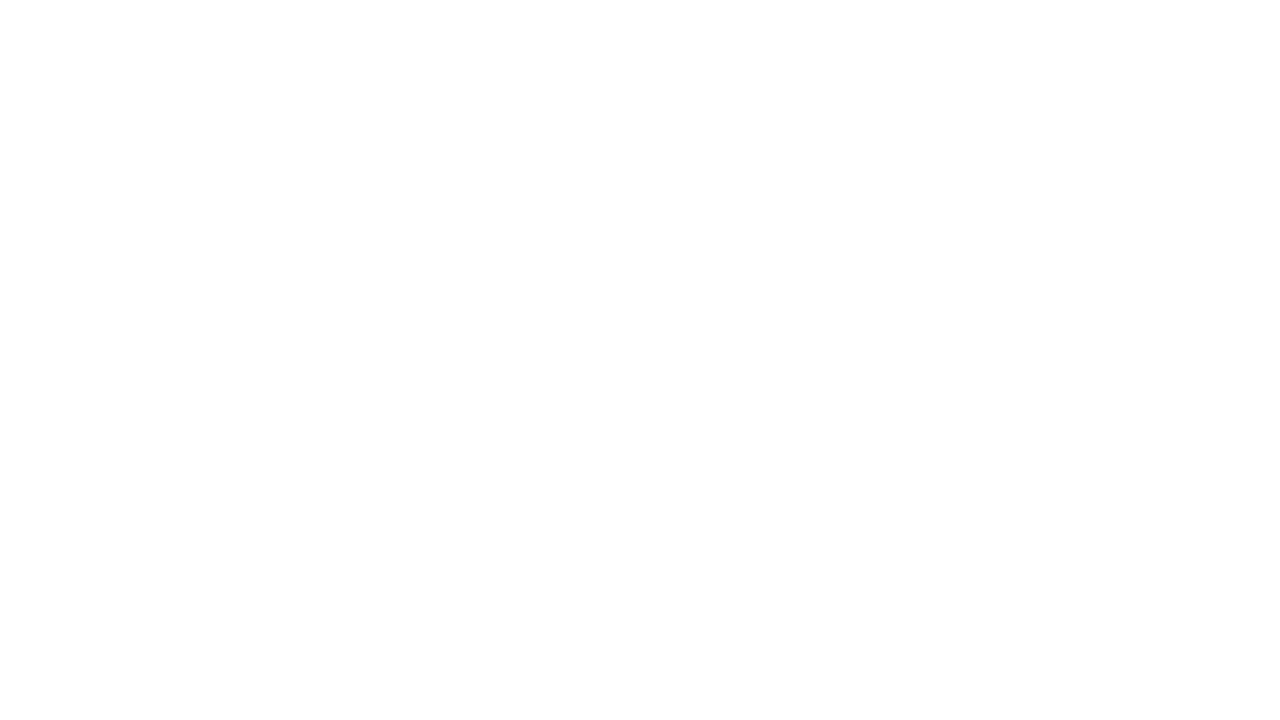

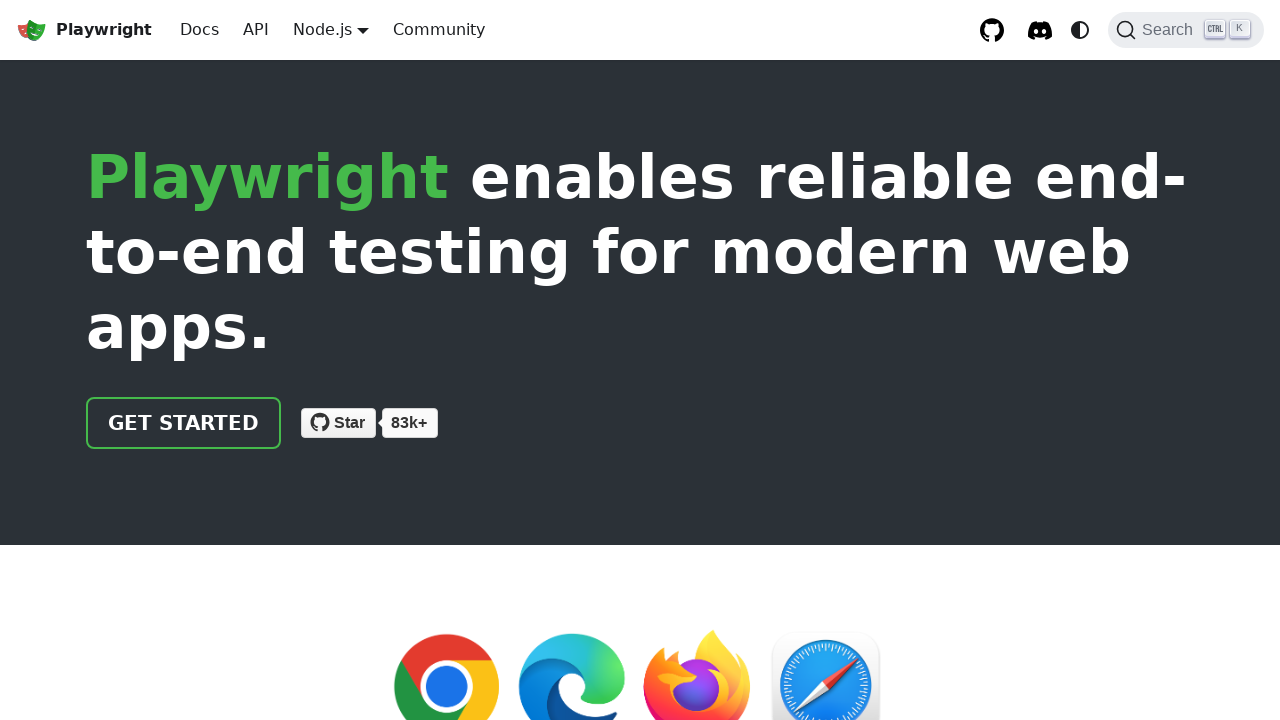